Tests dynamic content loading by clicking a start button on a demo page that demonstrates explicit wait scenarios

Starting URL: https://the-internet.herokuapp.com/dynamic_loading/1

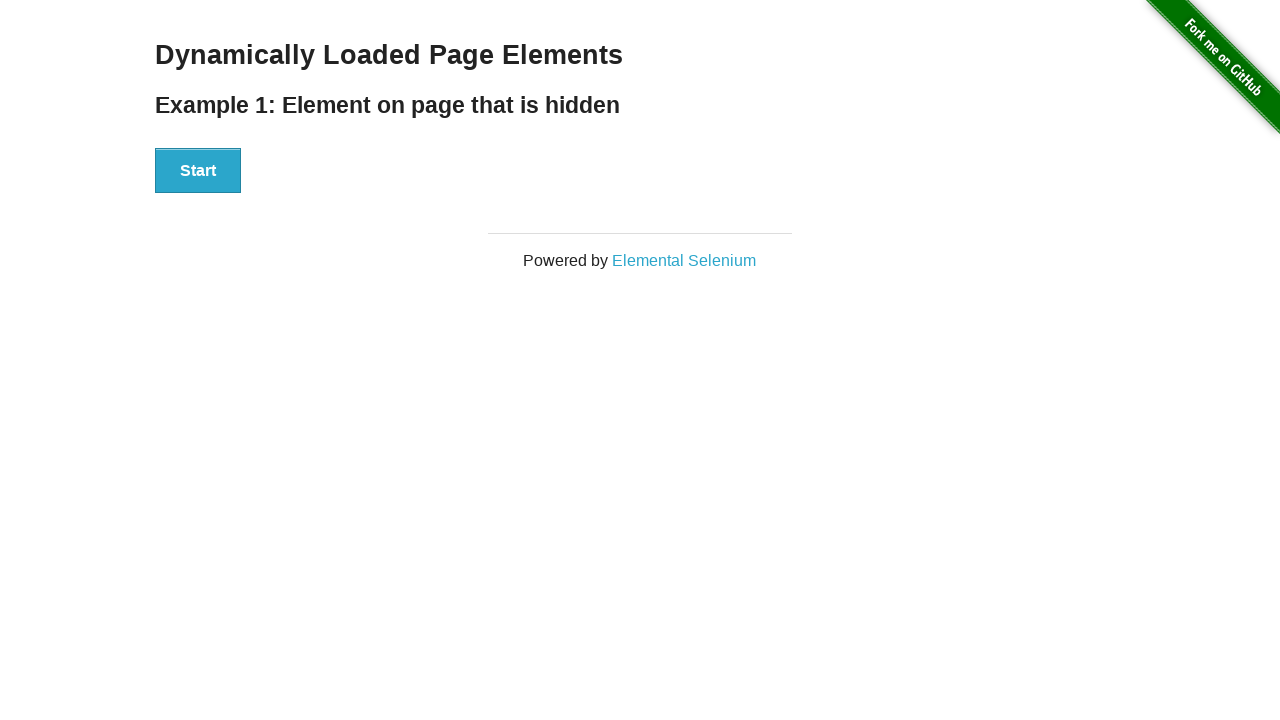

Clicked start button to trigger dynamic content loading at (198, 171) on div#start > button
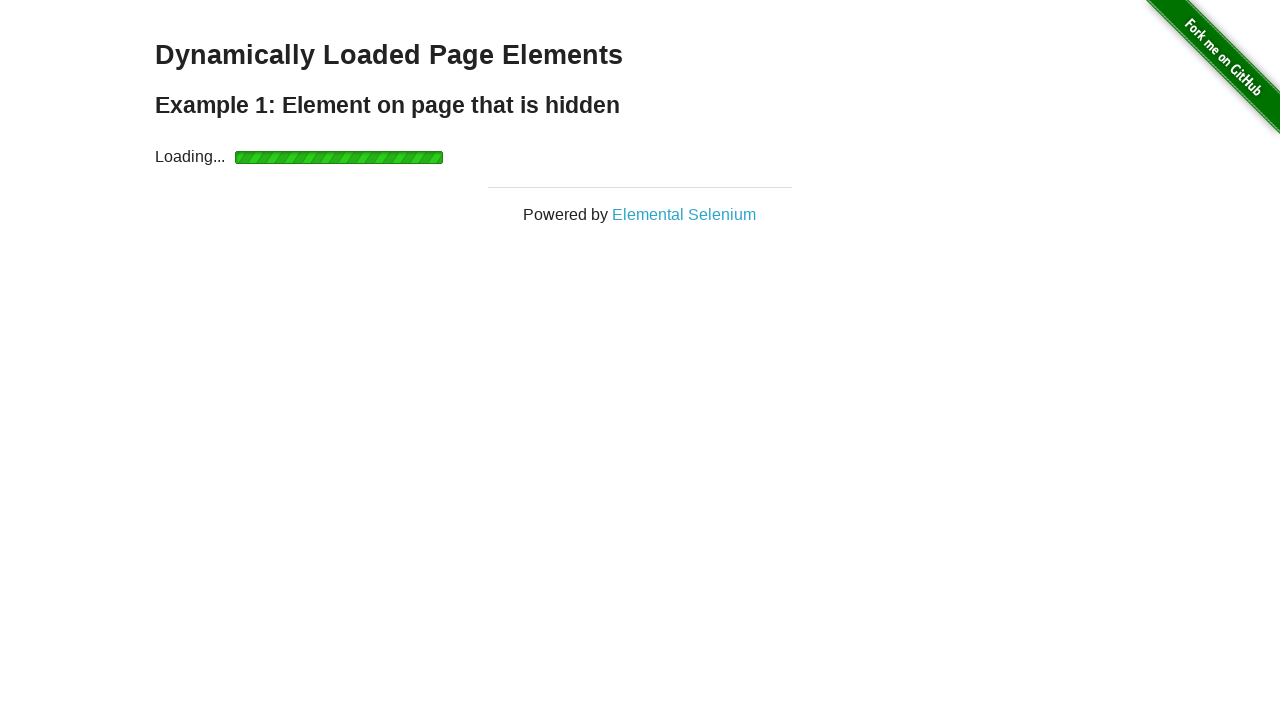

Dynamic content finished loading and became visible
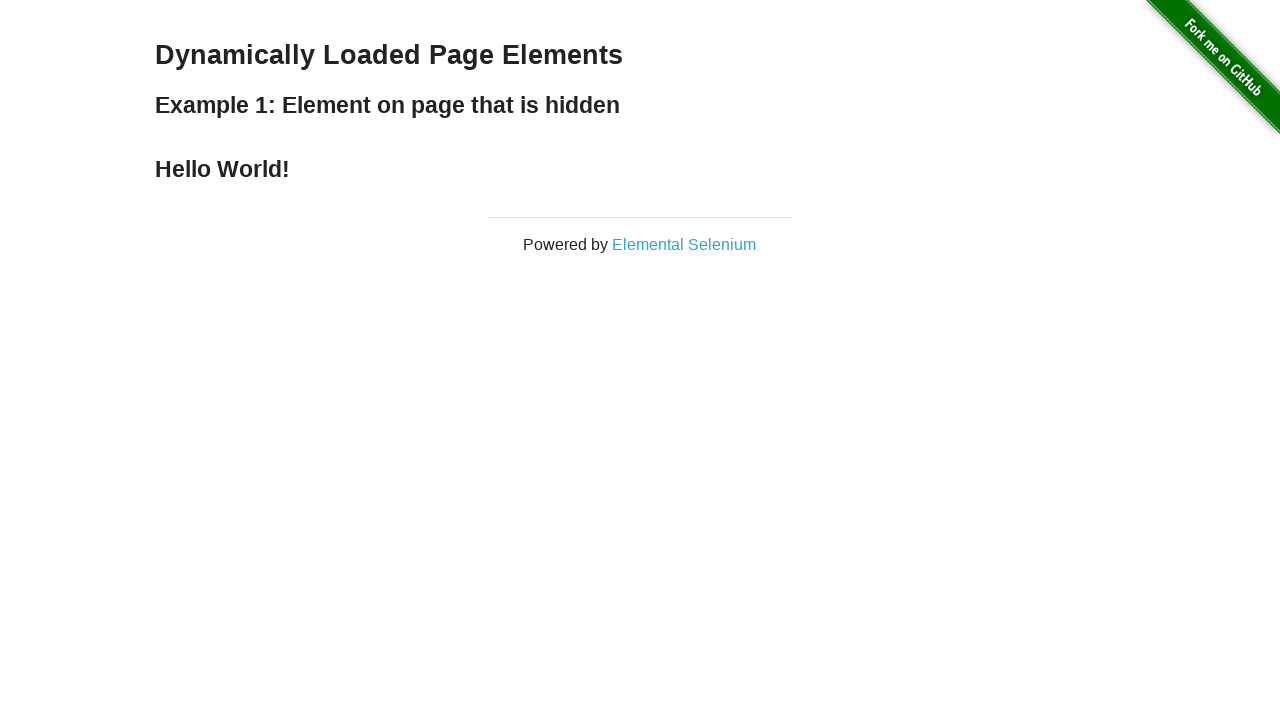

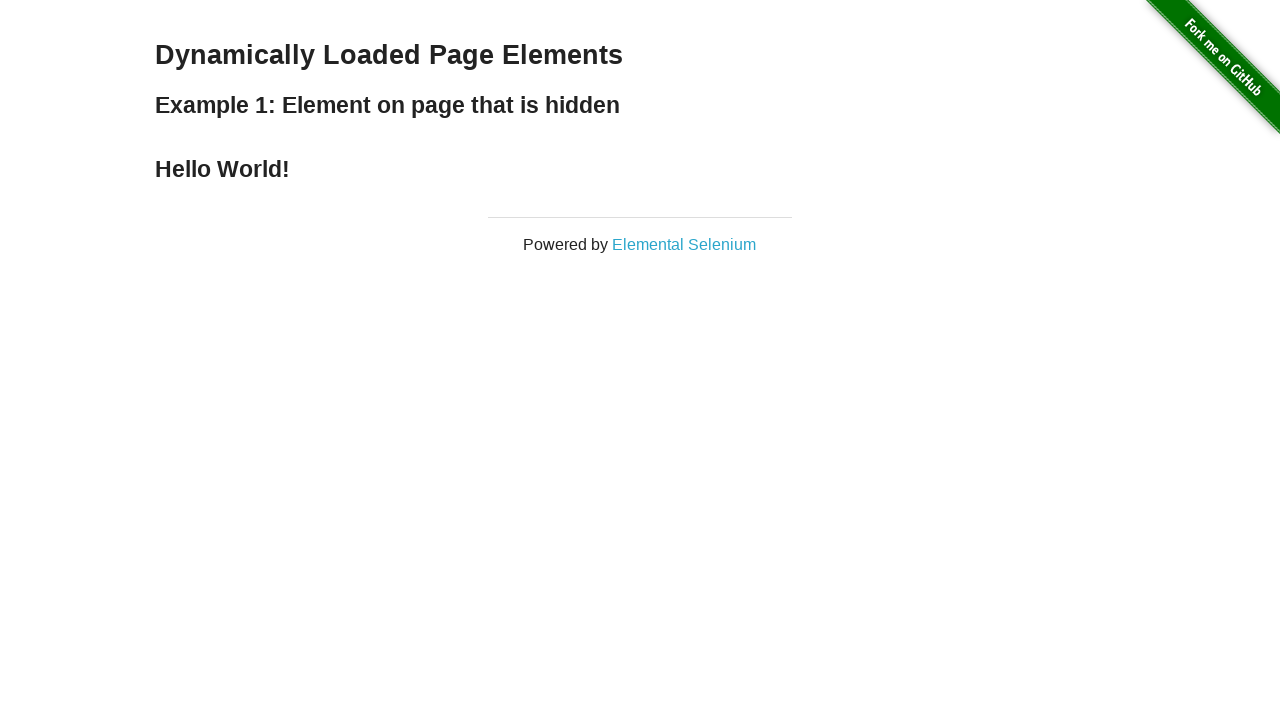